Tests the health insurance quote flow on CoverFox by selecting gender (Male), age (28 years), entering pincode and phone number, then verifying that the number of plan cards matches the displayed result count.

Starting URL: https://www.coverfox.com/

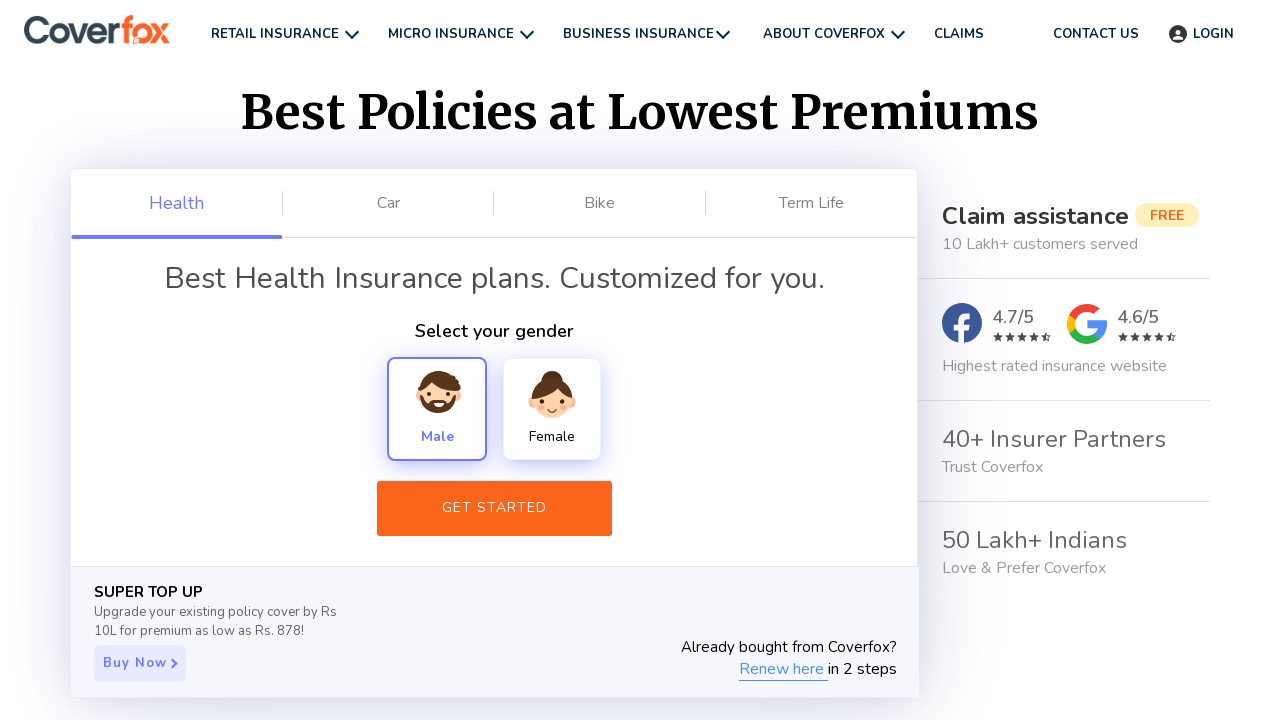

Clicked Male gender option at (437, 409) on xpath=//div[text()='Male']
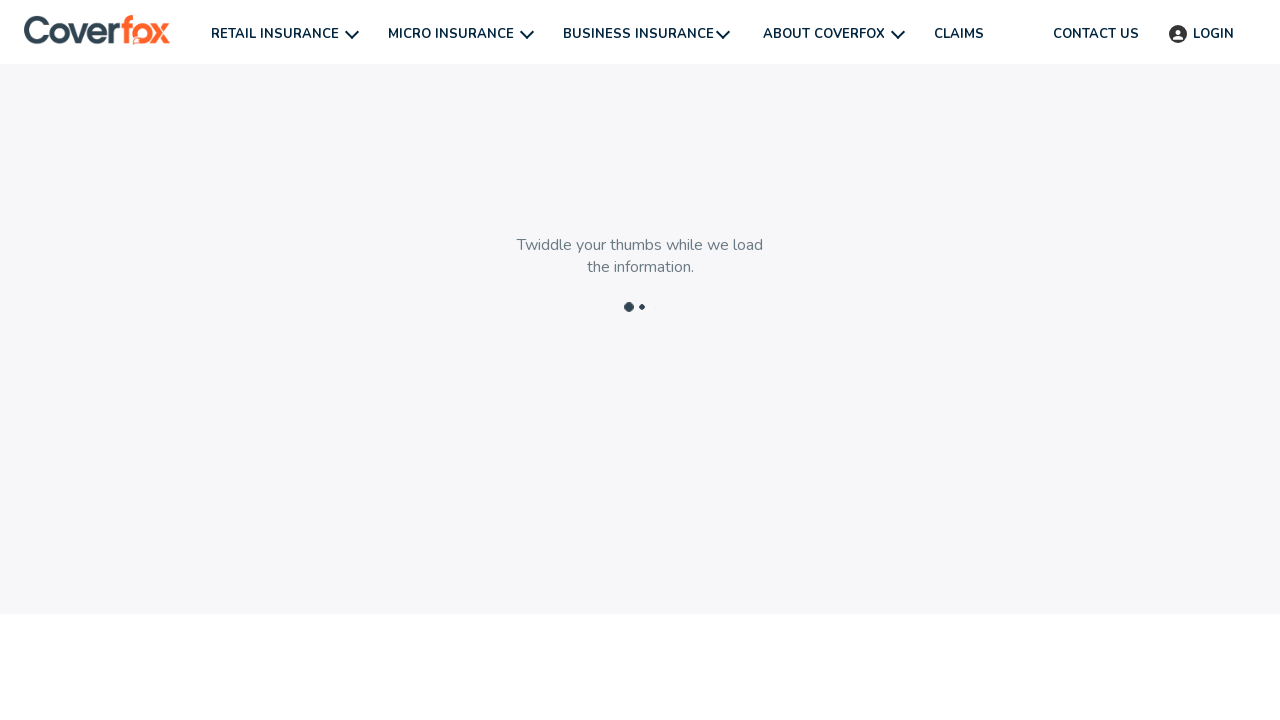

Clicked next button after gender selection at (468, 676) on div.next-btn
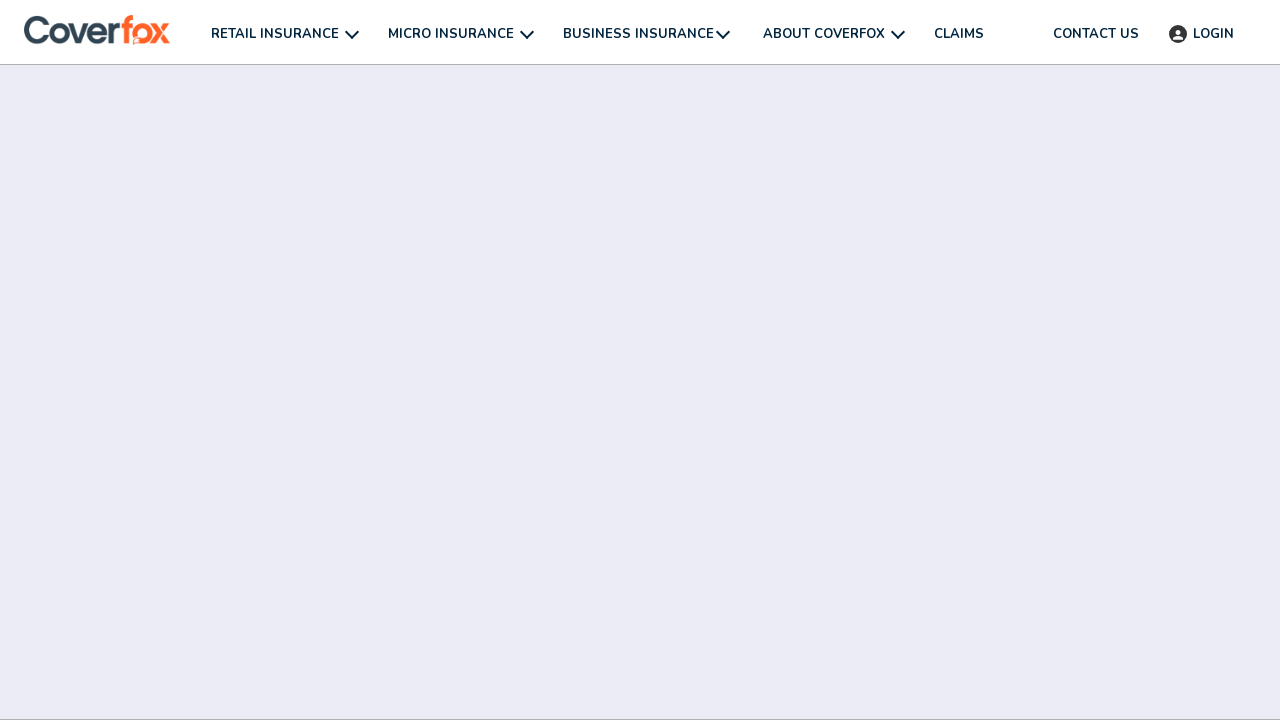

Selected age 28 years from dropdown on #Age-You
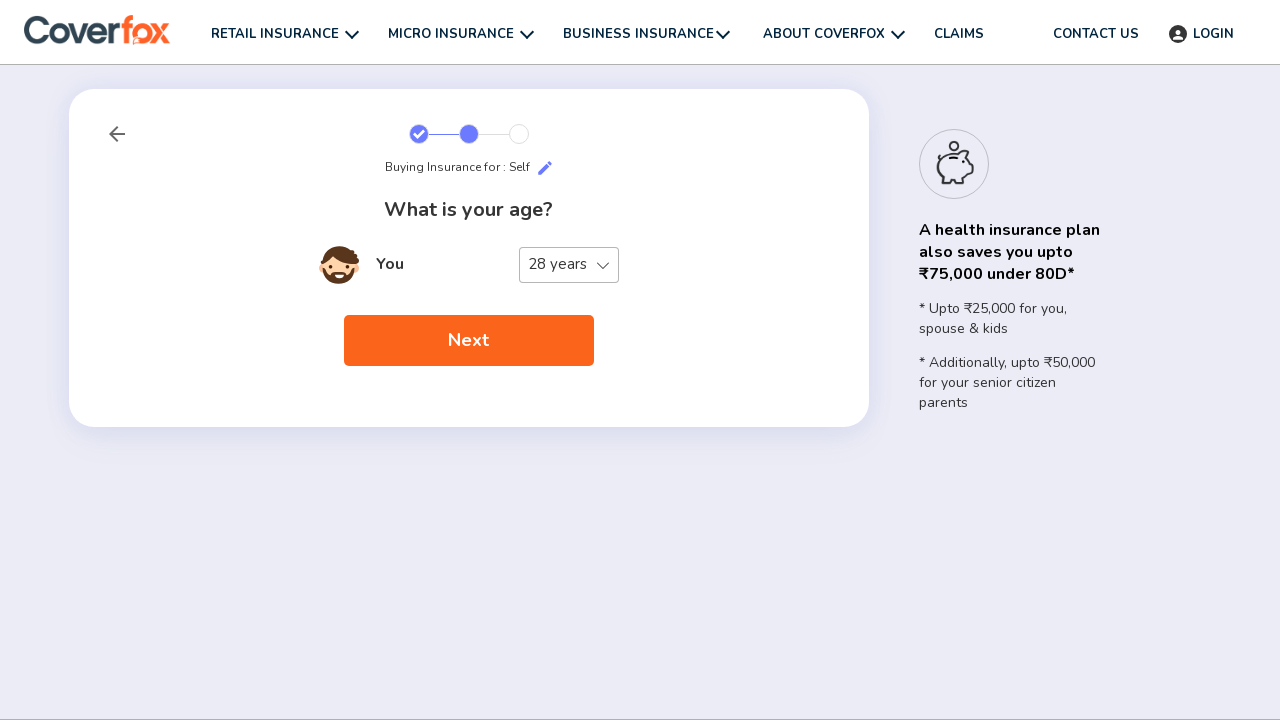

Clicked next button after age selection at (468, 341) on div.next-btn
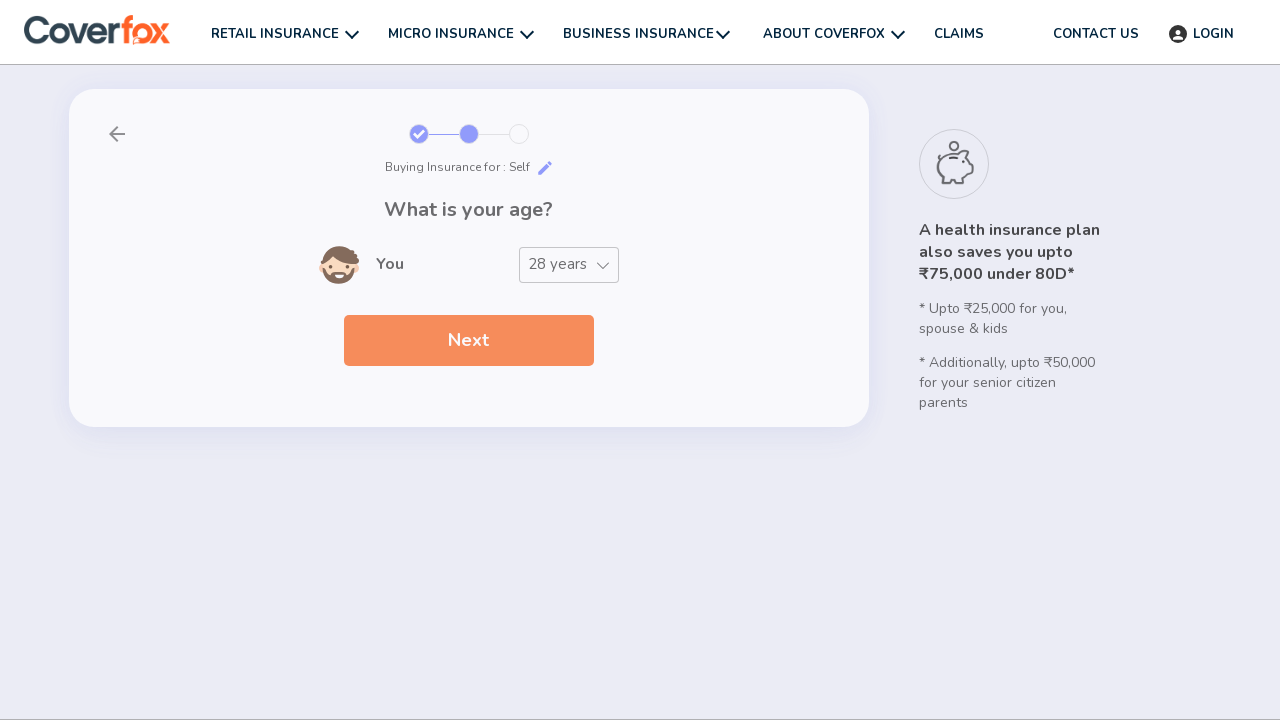

Entered pincode 421002 on (//input[@type='number'])[1]
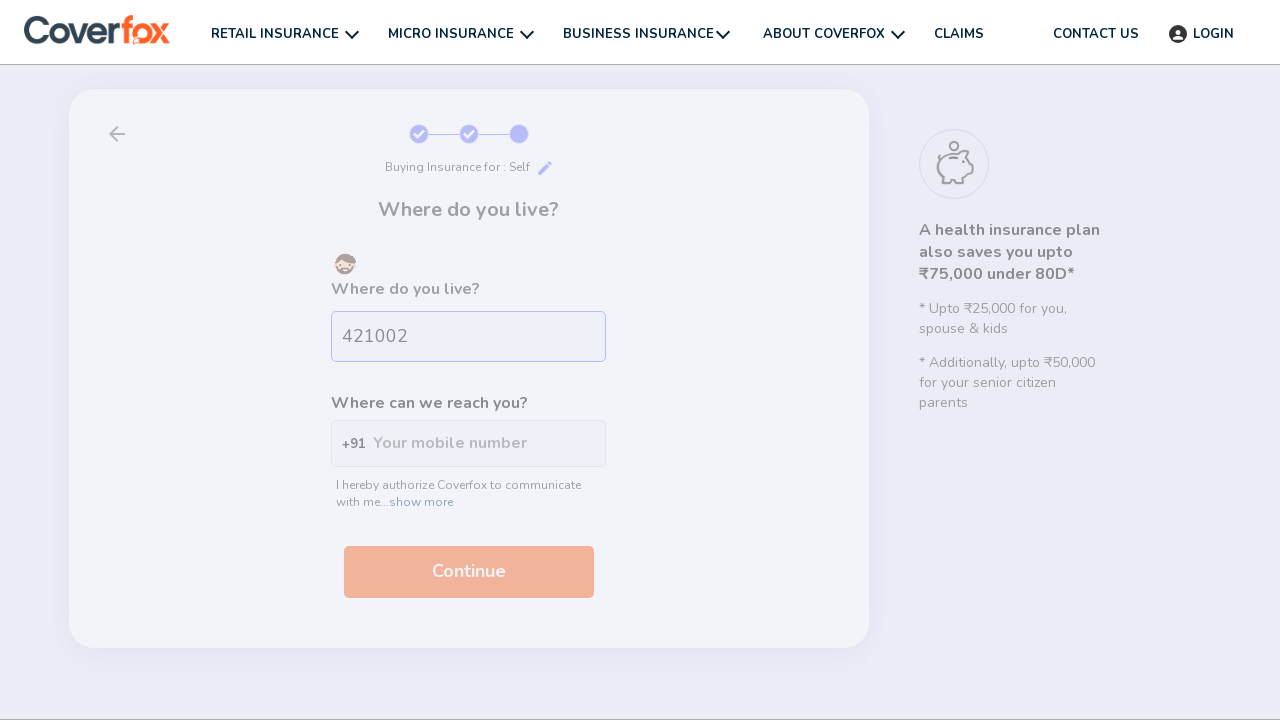

Entered phone number 9876543210 on input#want-expert
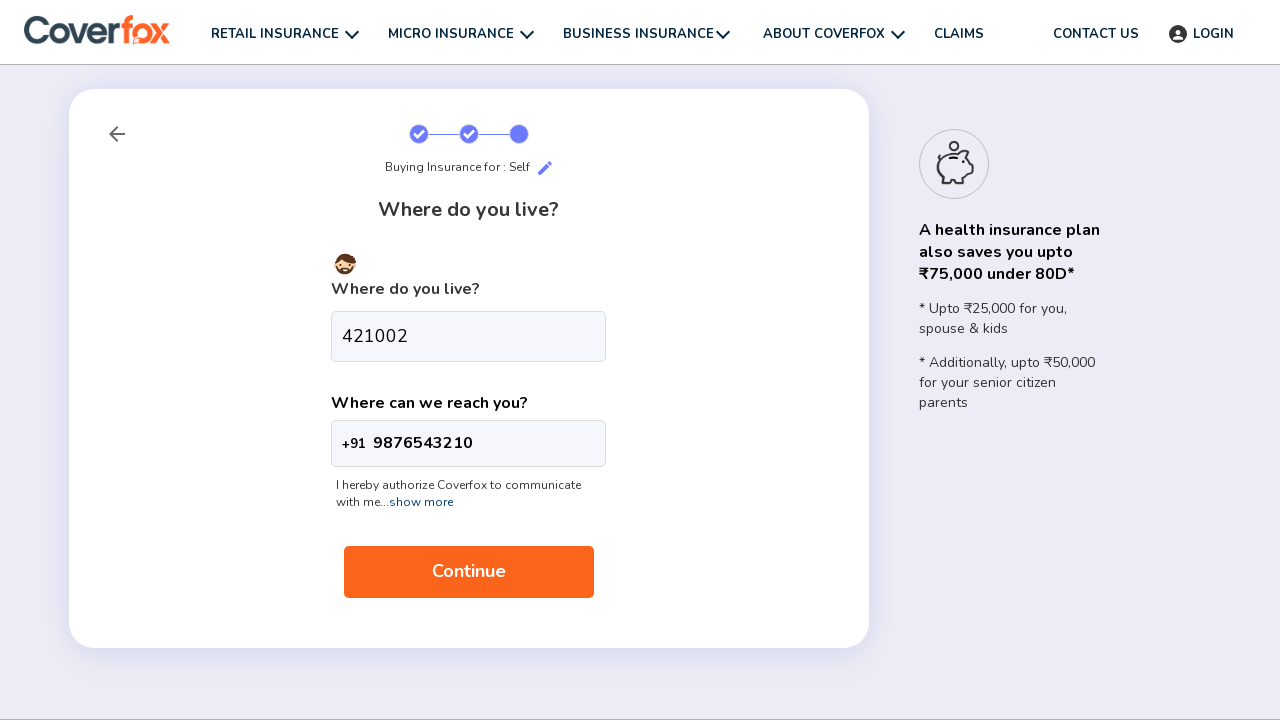

Clicked next button to fetch health insurance plans at (468, 572) on div.next-btn
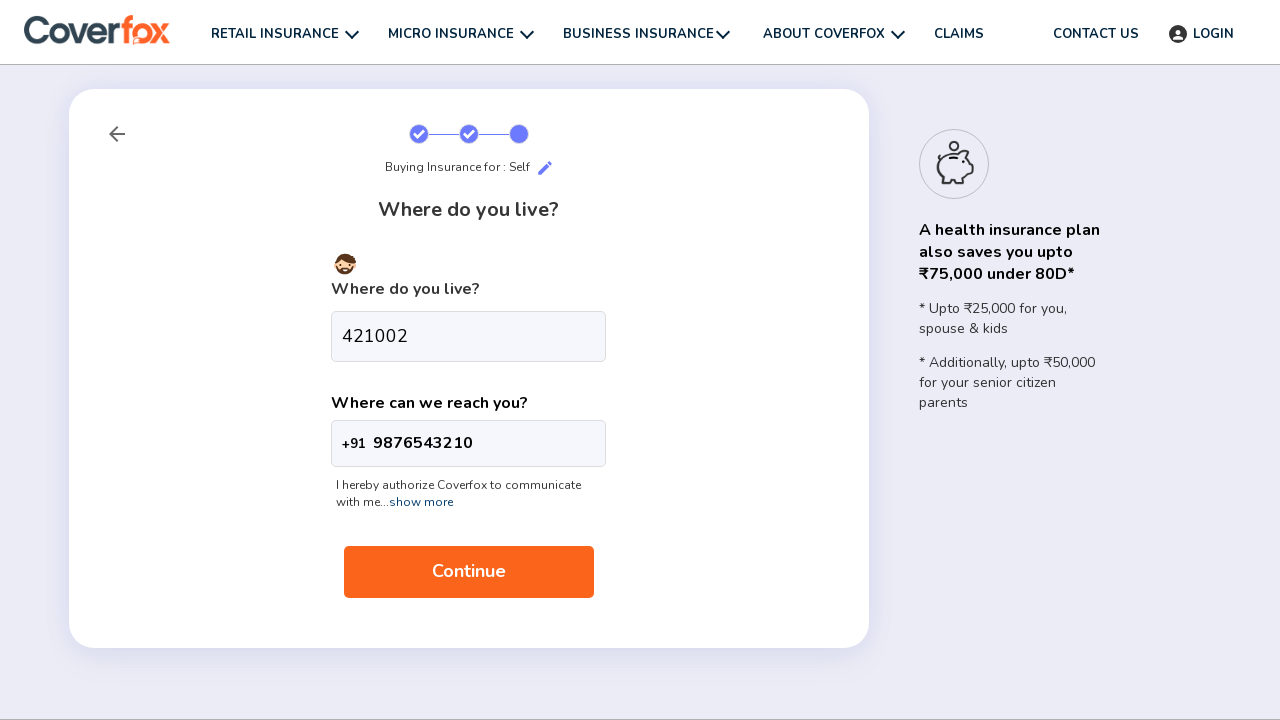

Results page loaded with matching health plans
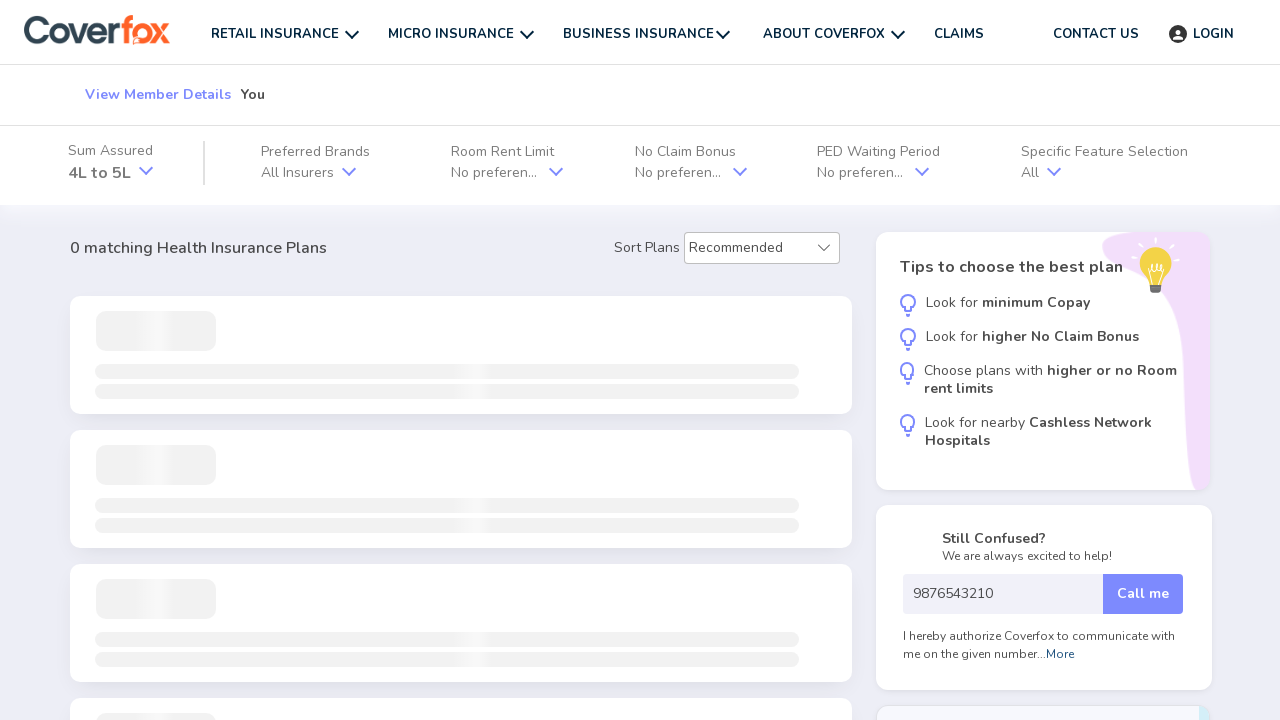

Plan cards container loaded and visible
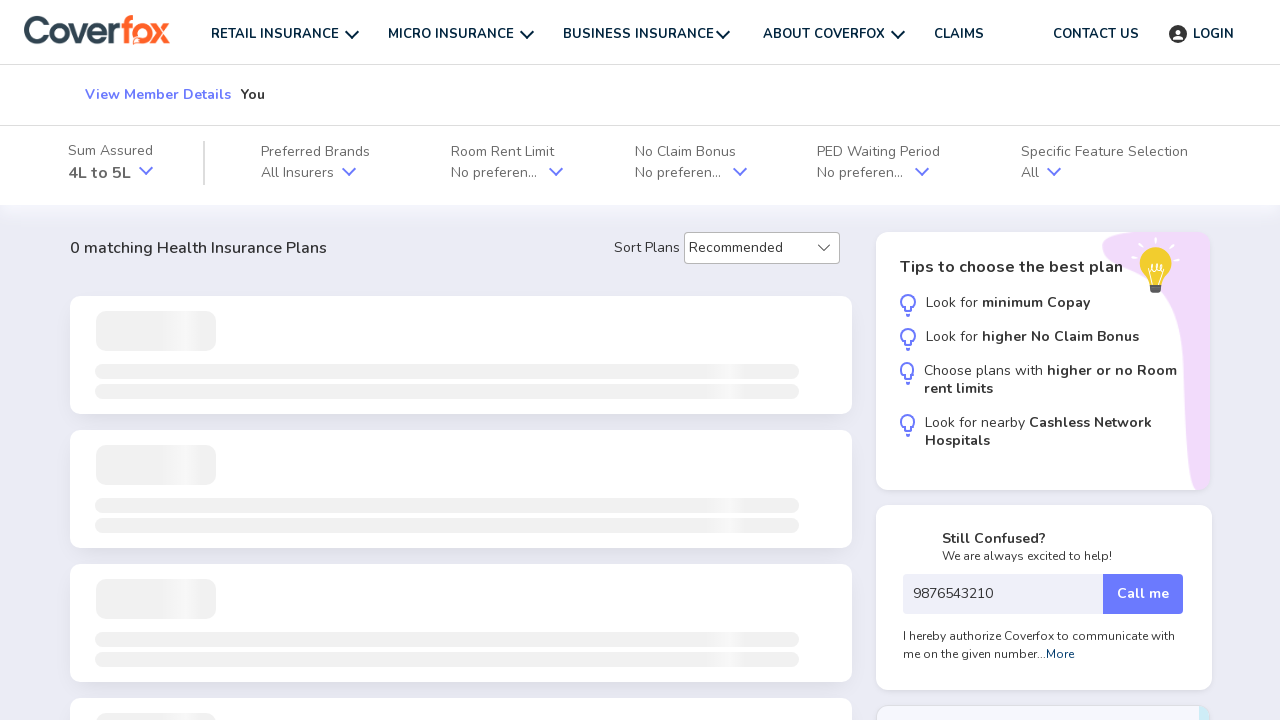

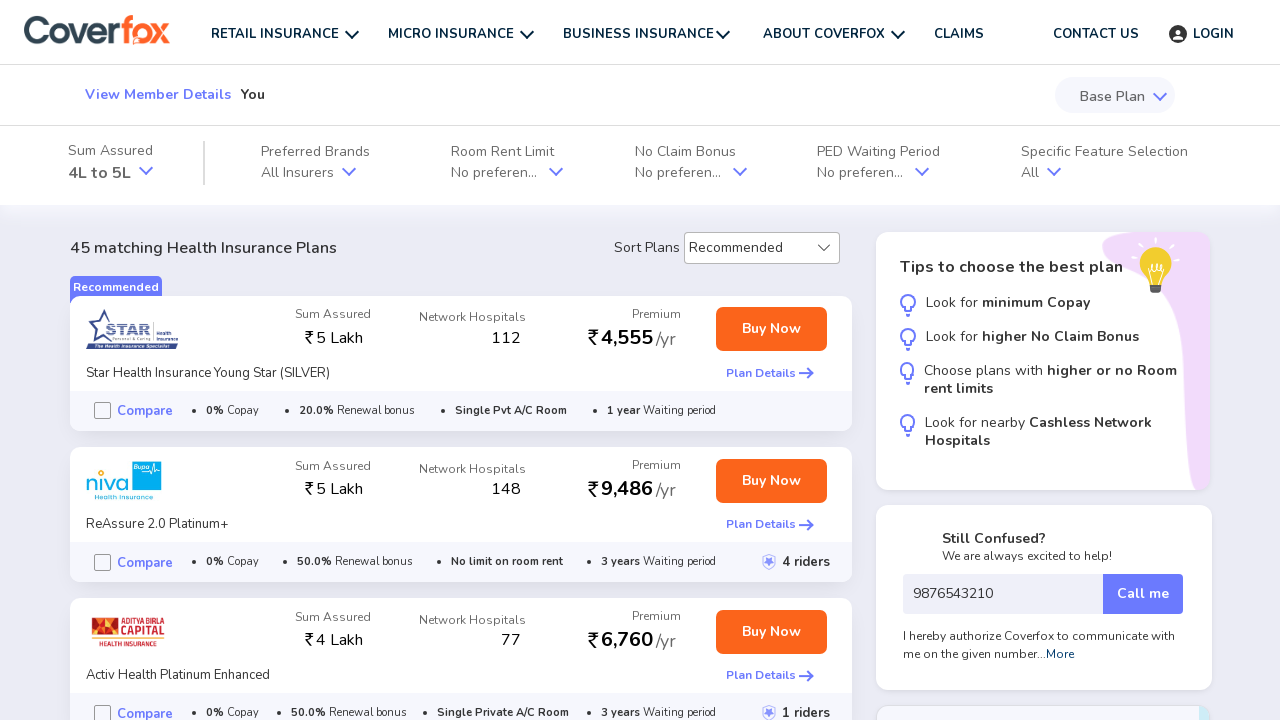